Navigates to the GrotechMinds hover-over demo page to test hover functionality. The script is incomplete but sets up a browser automation for hover interactions.

Starting URL: https://grotechminds.com/hoverover/

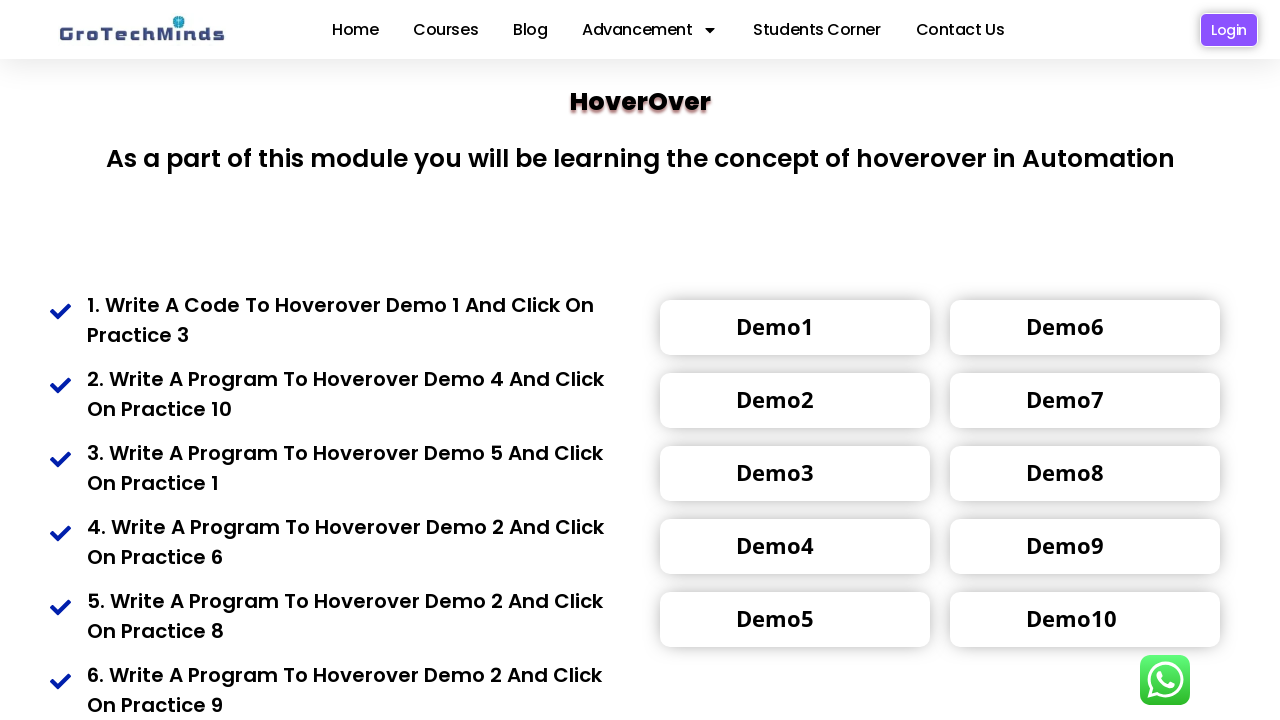

Waited for page to load with domcontentloaded state
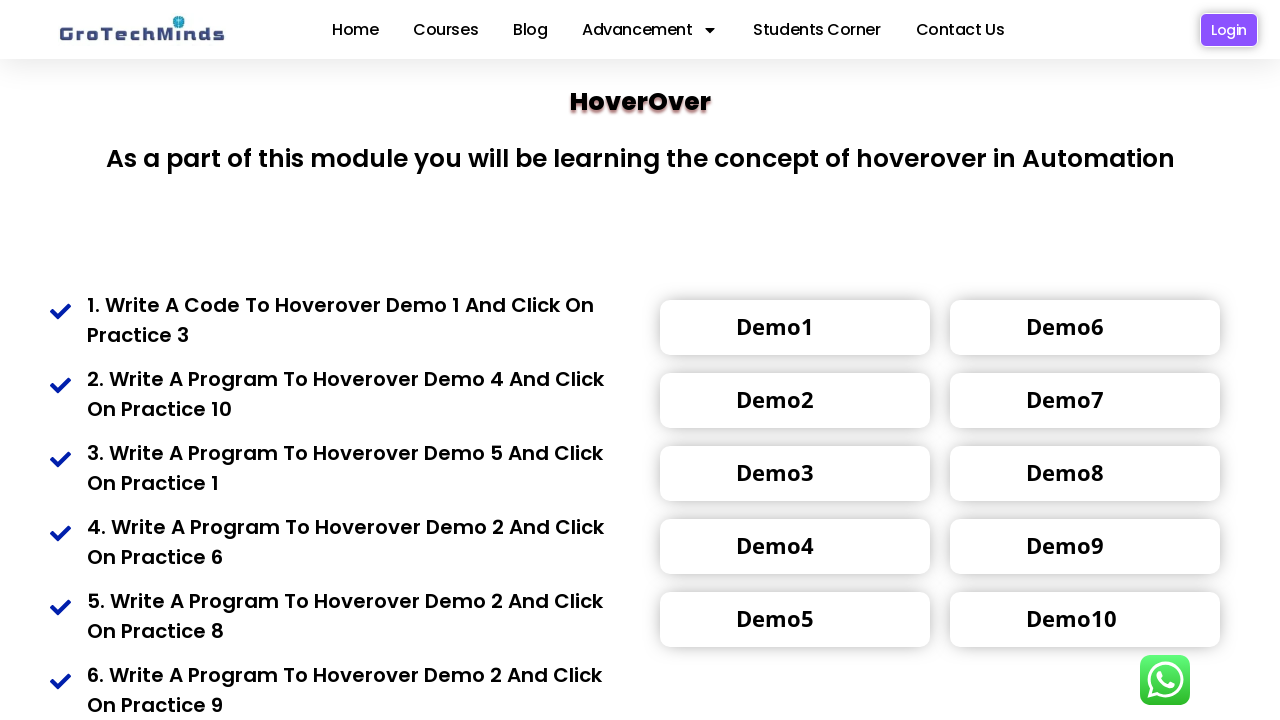

Hovered over Demo1 element to reveal dropdown menu at (775, 326) on text=Demo1
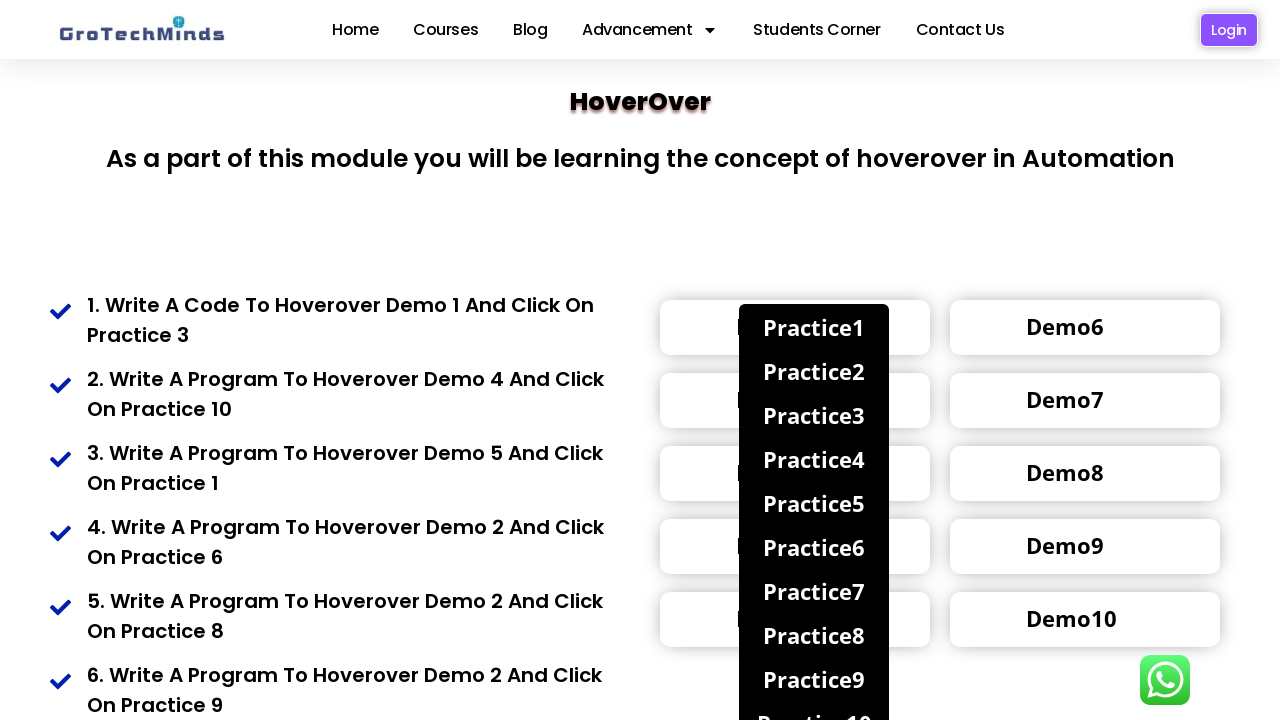

Clicked on Practice 3 option that appeared after hover at (356, 320) on text=Practice 3
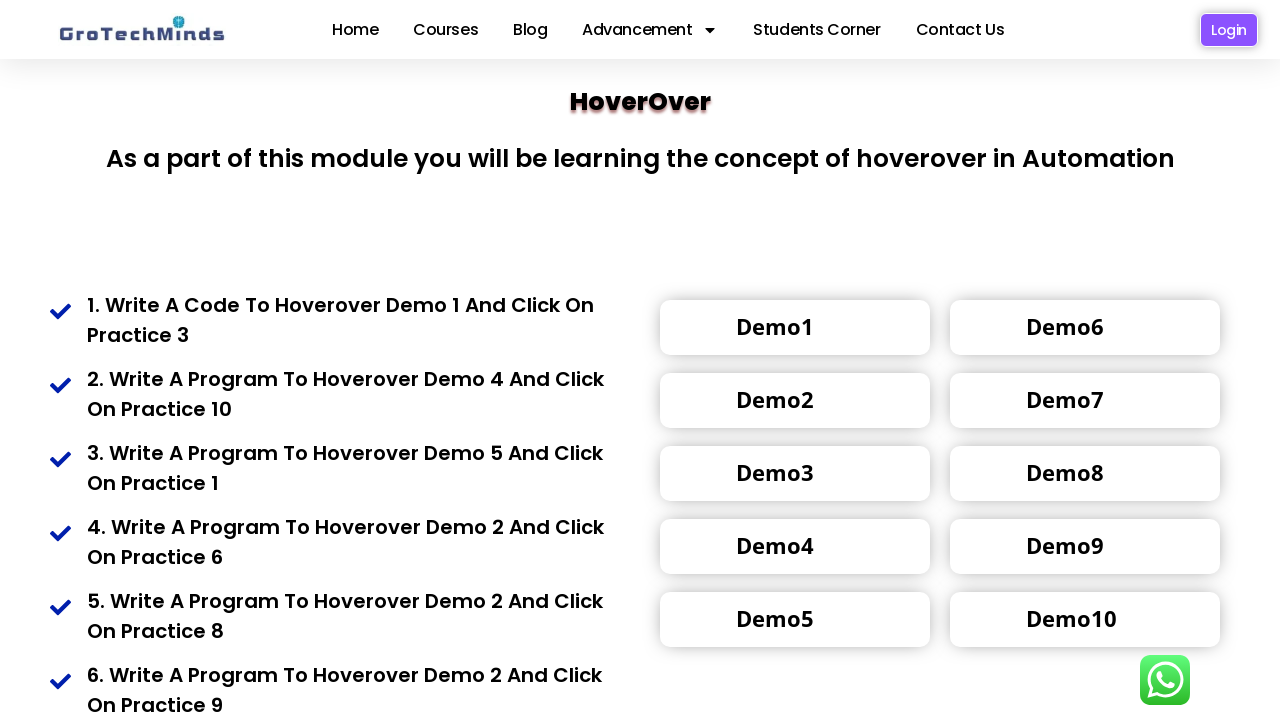

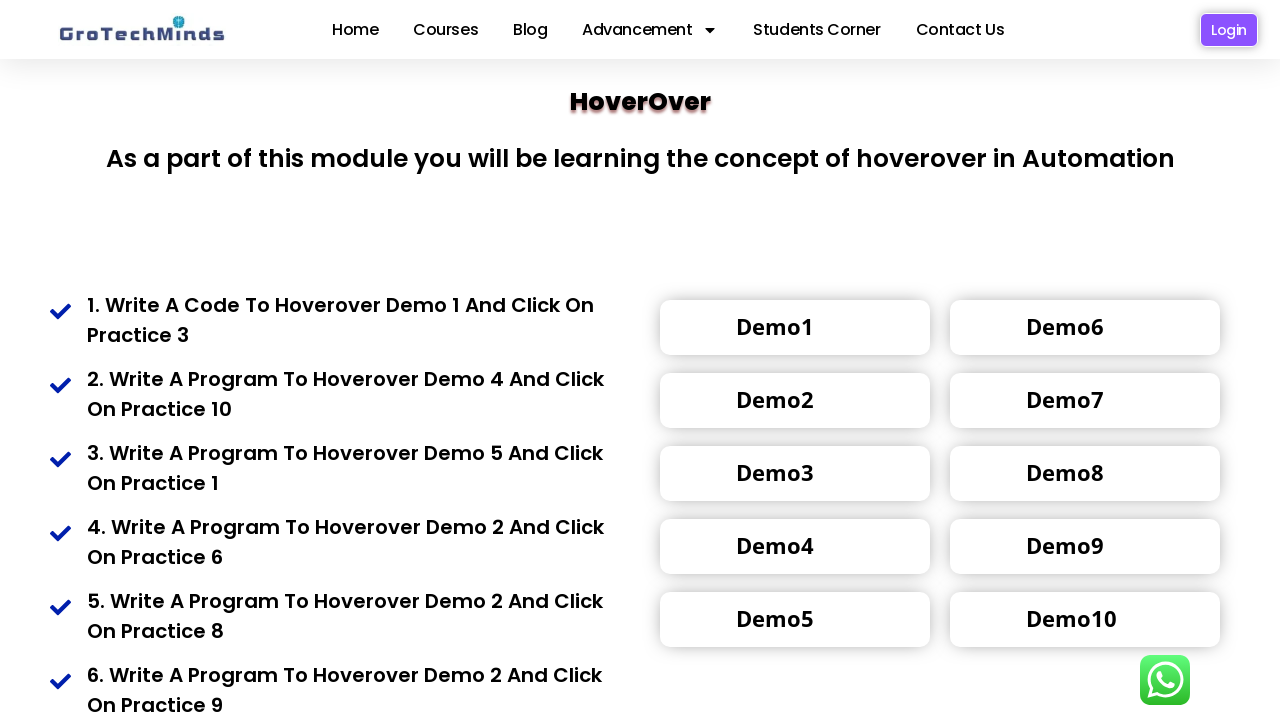